Tests JavaScript alert handling by clicking an alert button, accepting the alert, then clicking it again to verify the alert message. Also tests opening a new tab by clicking a new tab button.

Starting URL: https://formy-project.herokuapp.com/switch-window

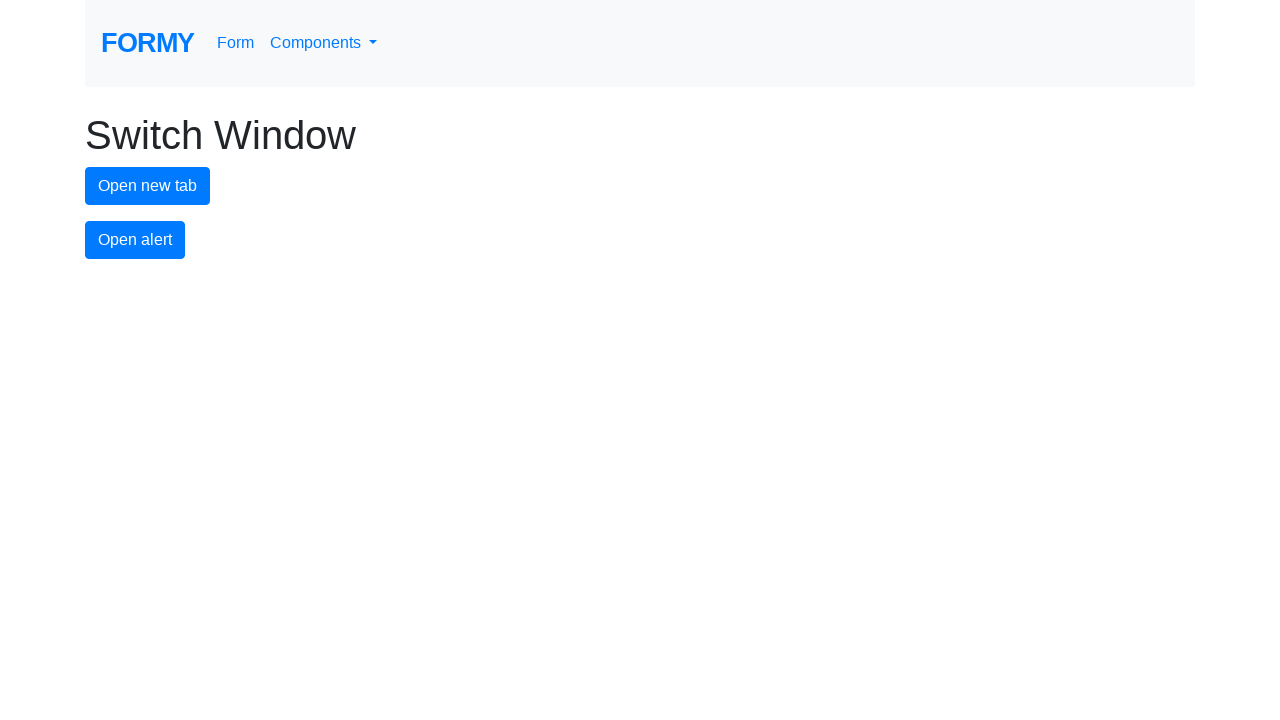

Clicked alert button to trigger JavaScript alert at (135, 240) on #alert-button
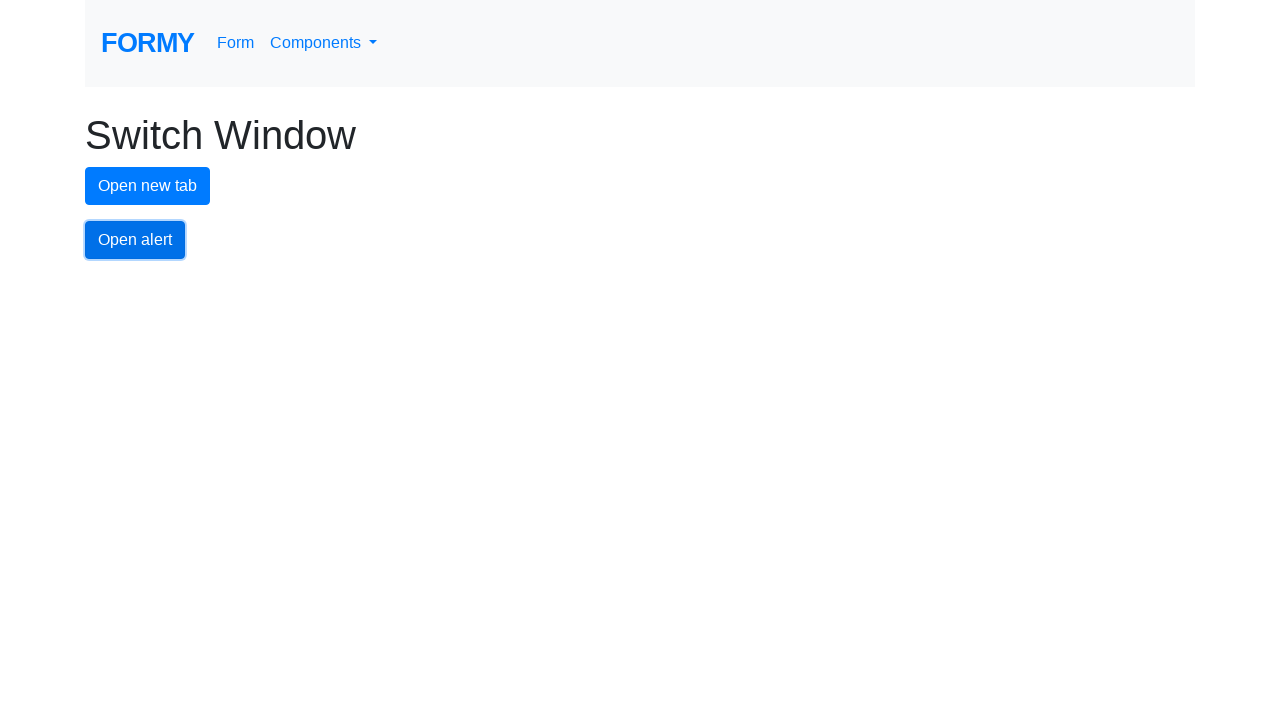

Set up alert dialog handler to accept alerts
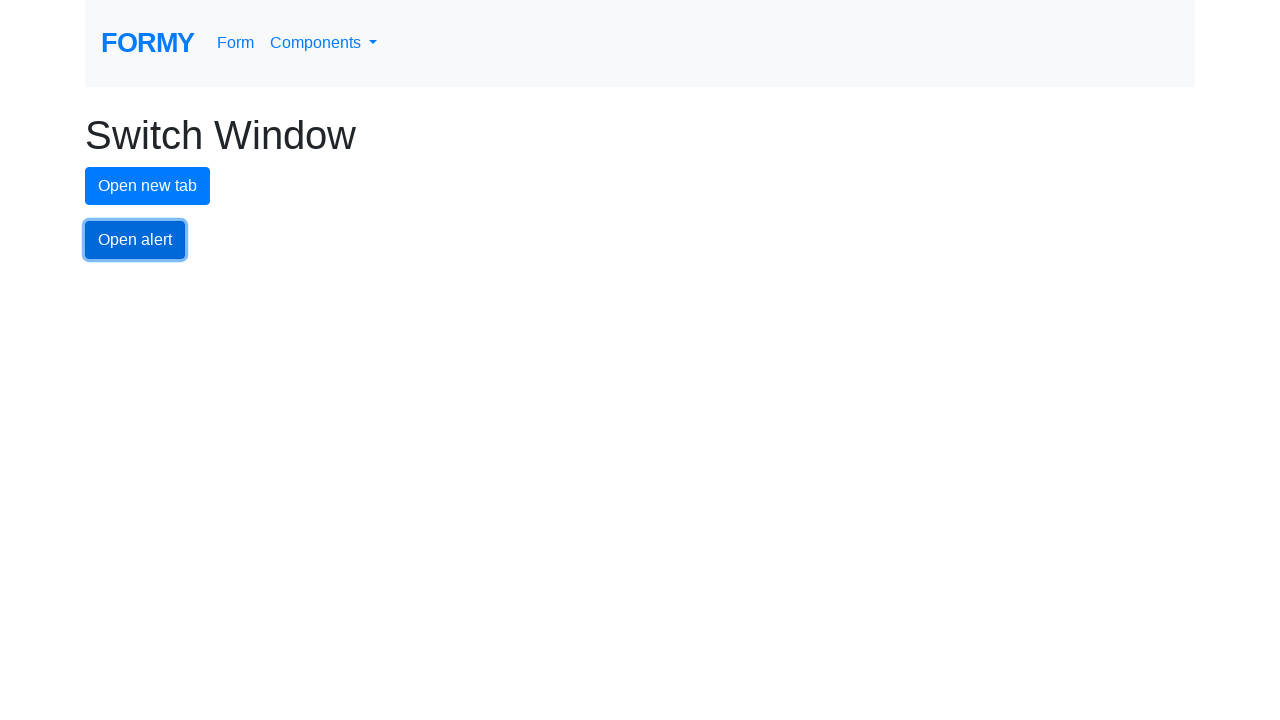

Waited for alert to be processed
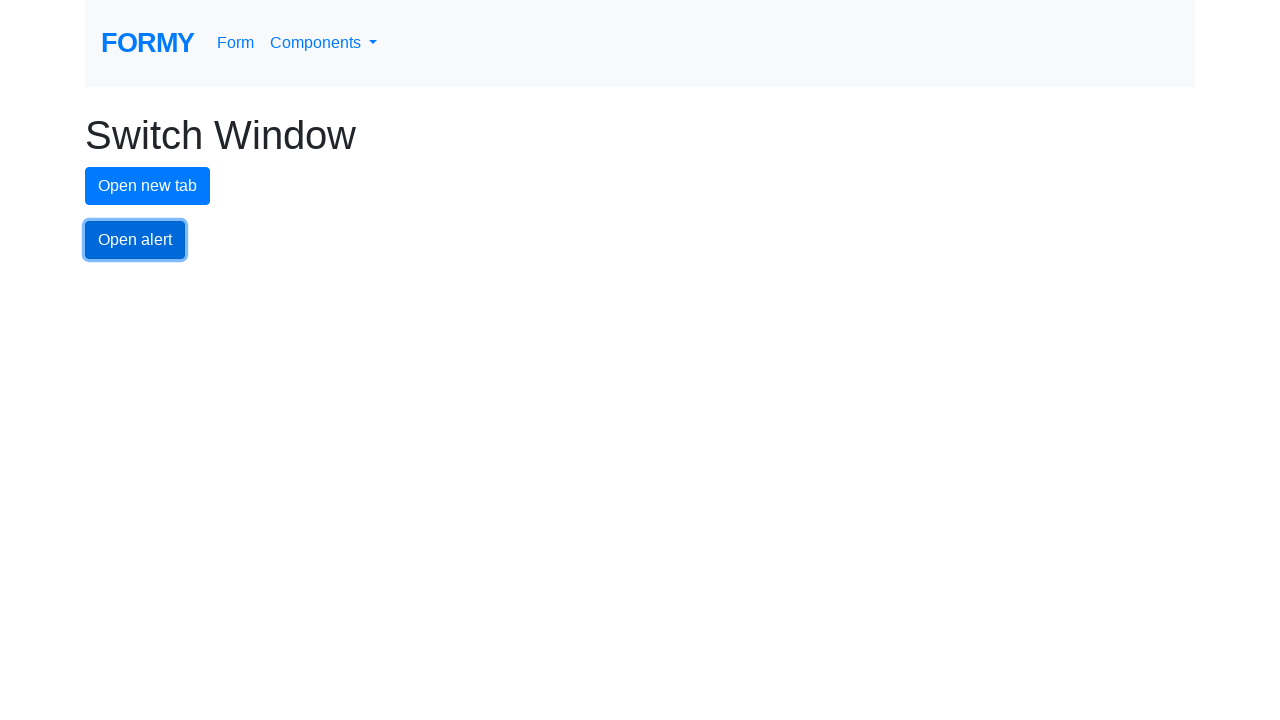

Clicked alert button again to verify alert message at (135, 240) on #alert-button
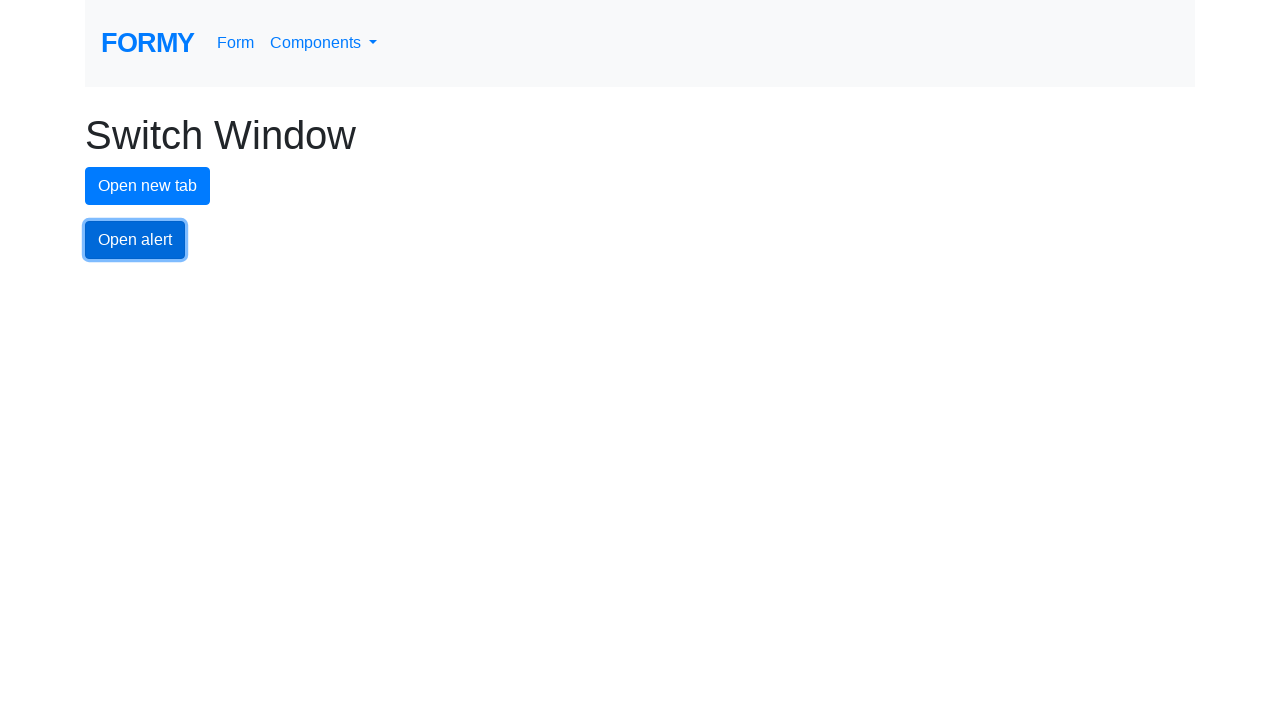

Waited for second alert to be processed
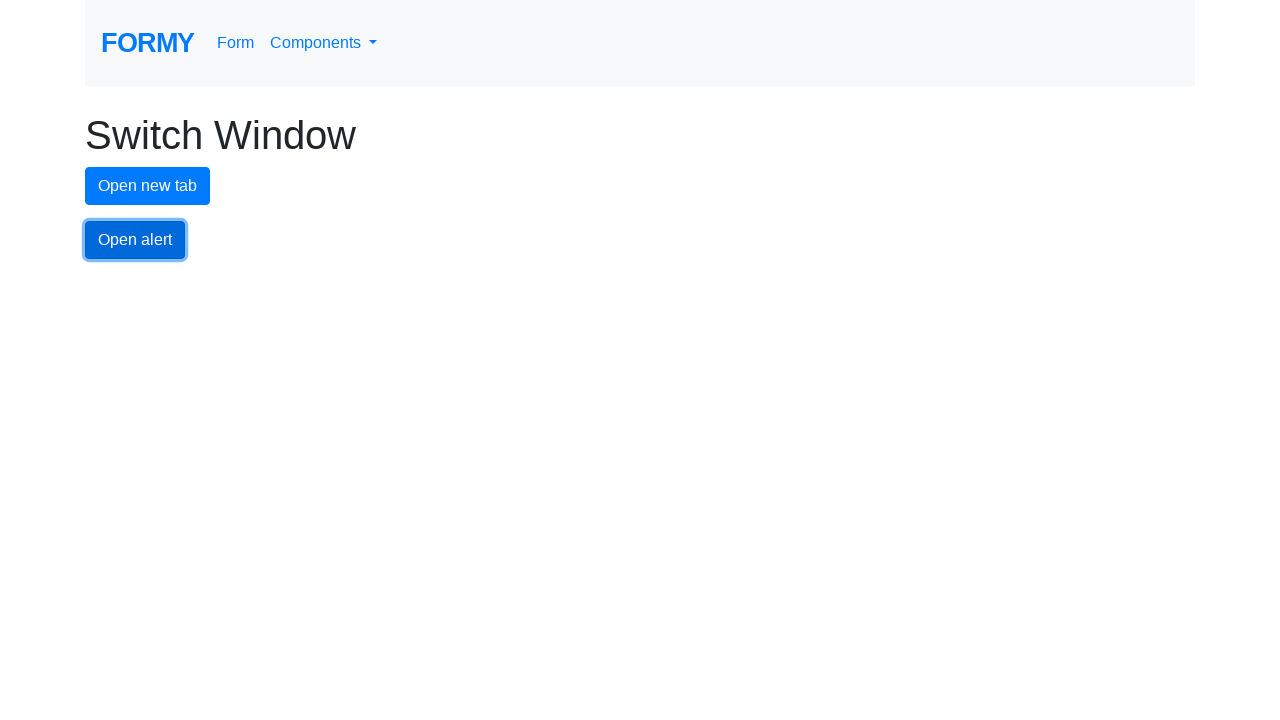

Clicked new tab button to open new tab at (148, 186) on #new-tab-button
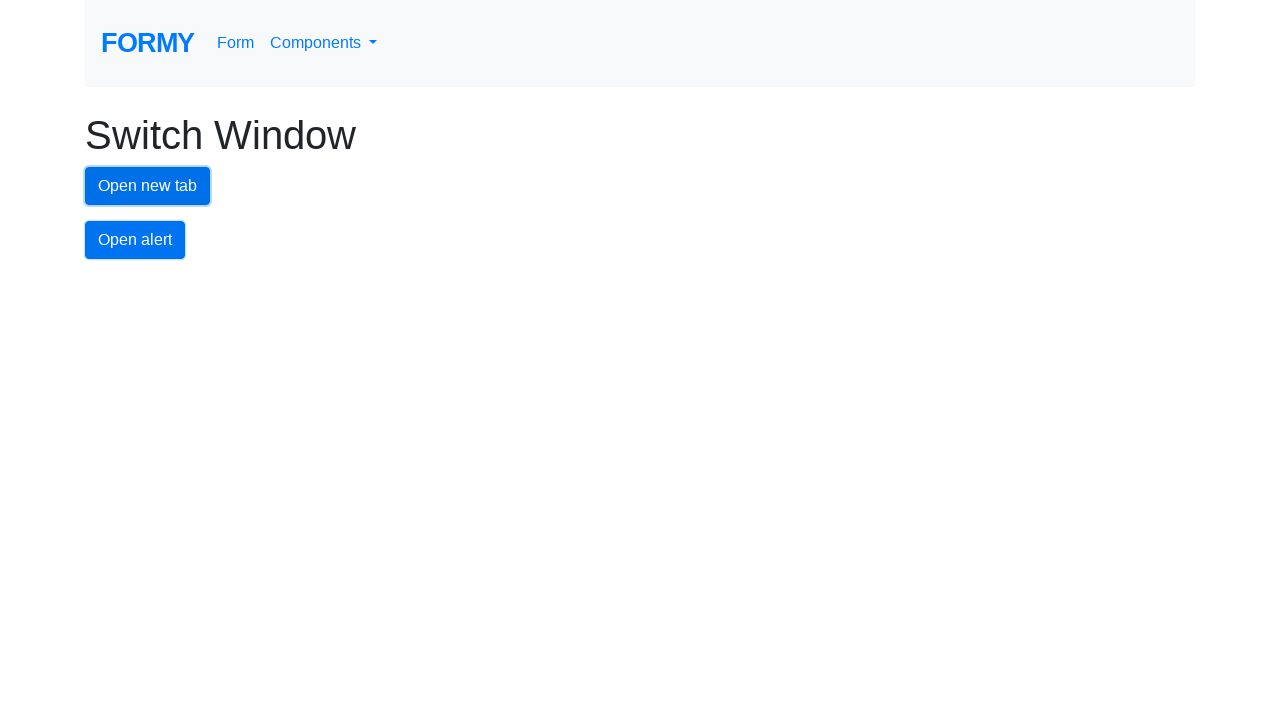

Waited for new tab/page to be created
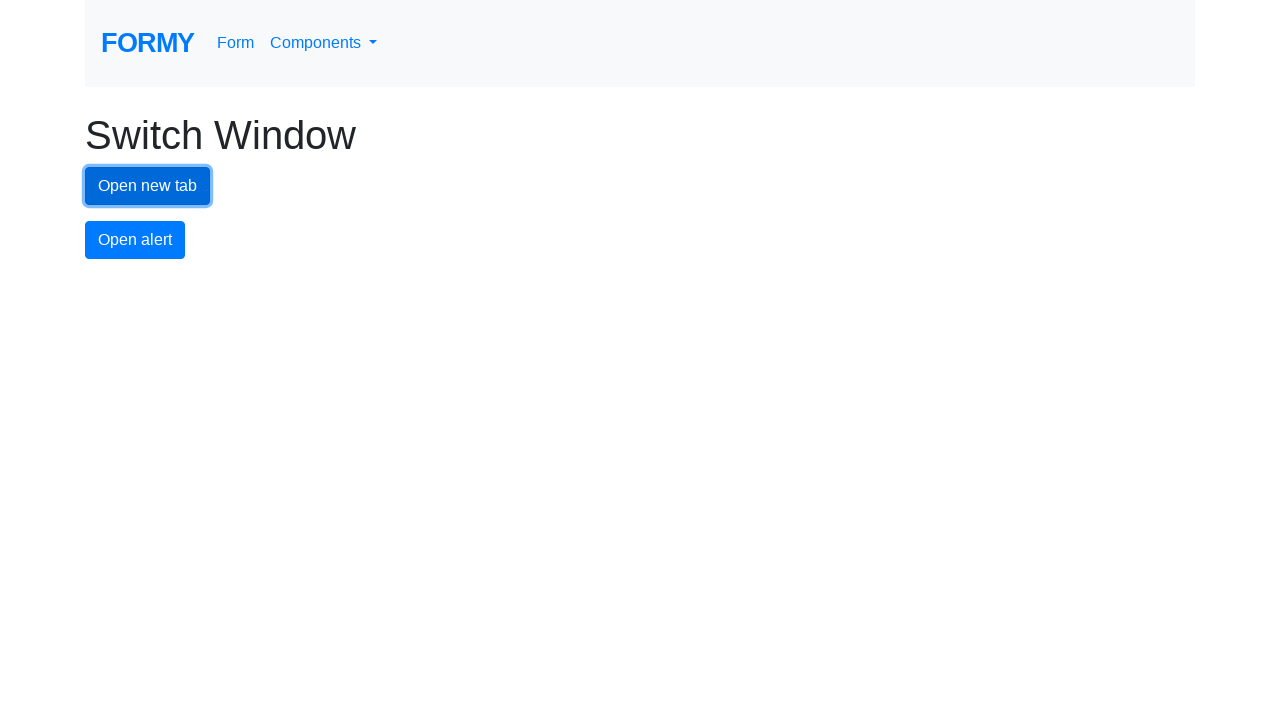

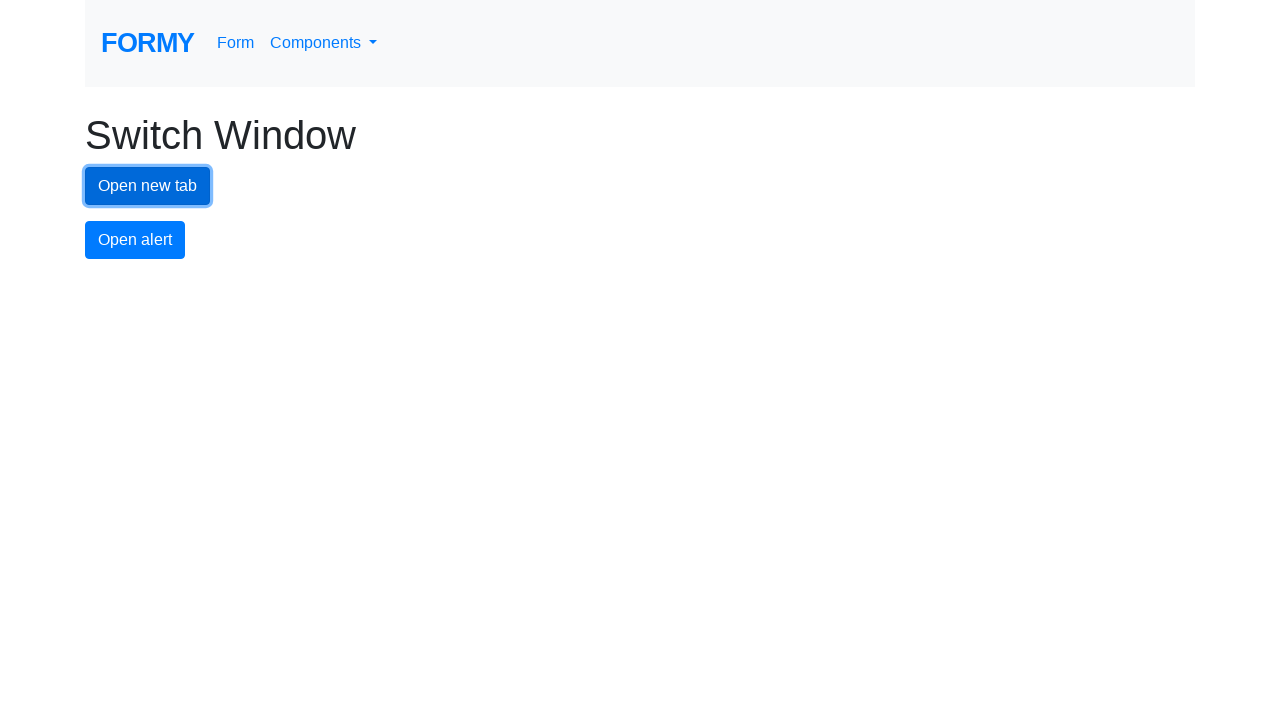